Tests tooltip functionality by hovering over an element and verifying the tooltip text appears

Starting URL: https://www.w3schools.com/css/tryit.asp?filename=trycss_tooltip

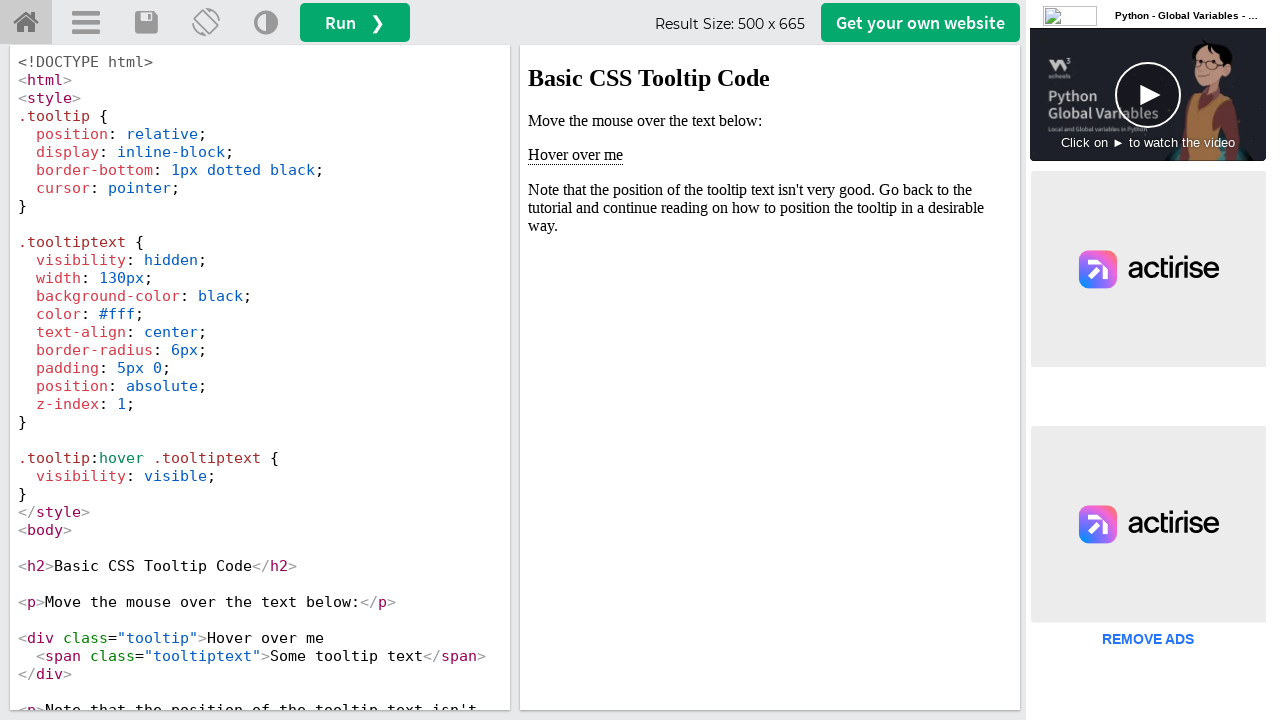

Located iframe#iframeResult containing tooltip demo
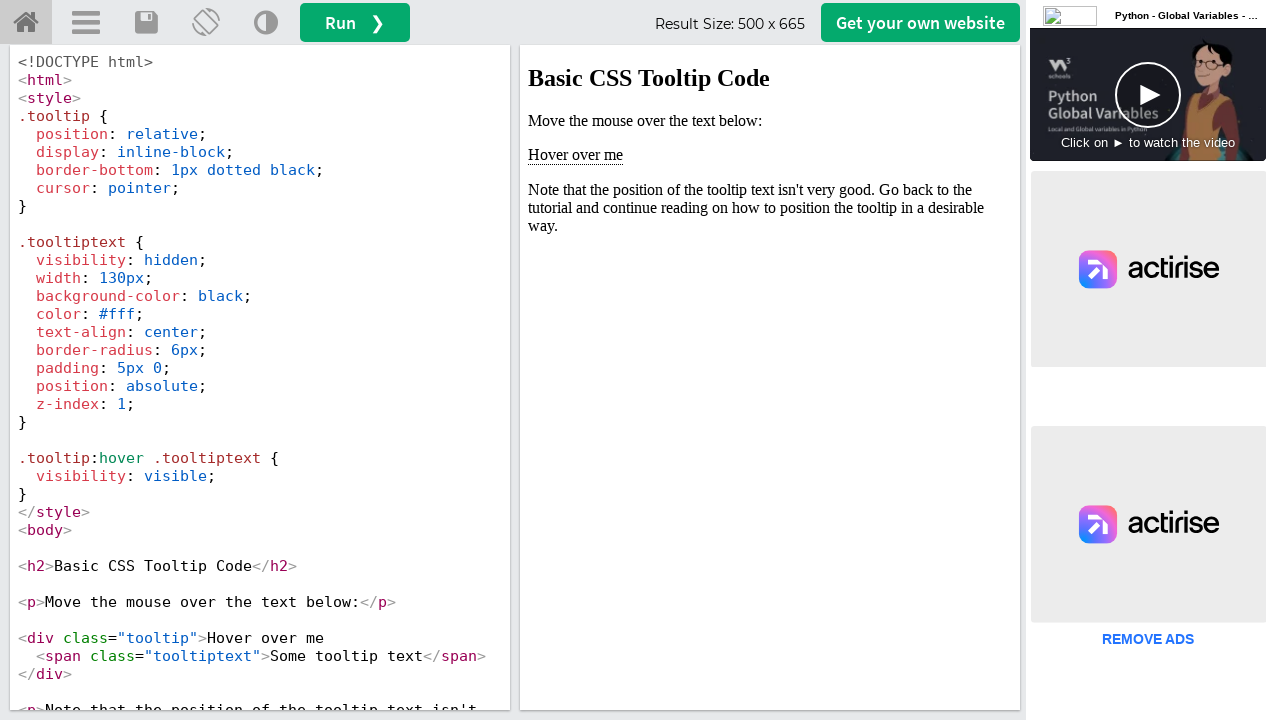

Hovered over tooltip element to trigger display at (576, 155) on iframe#iframeResult >> internal:control=enter-frame >> div.tooltip
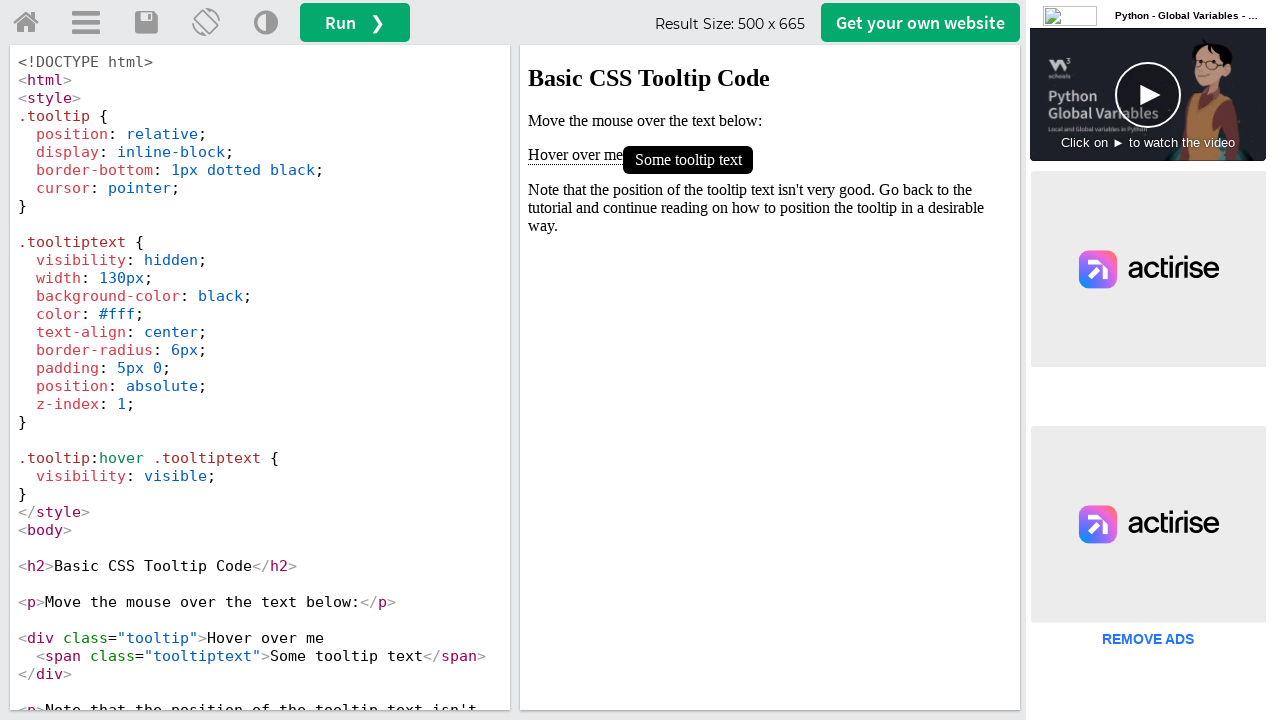

Tooltip text element became visible
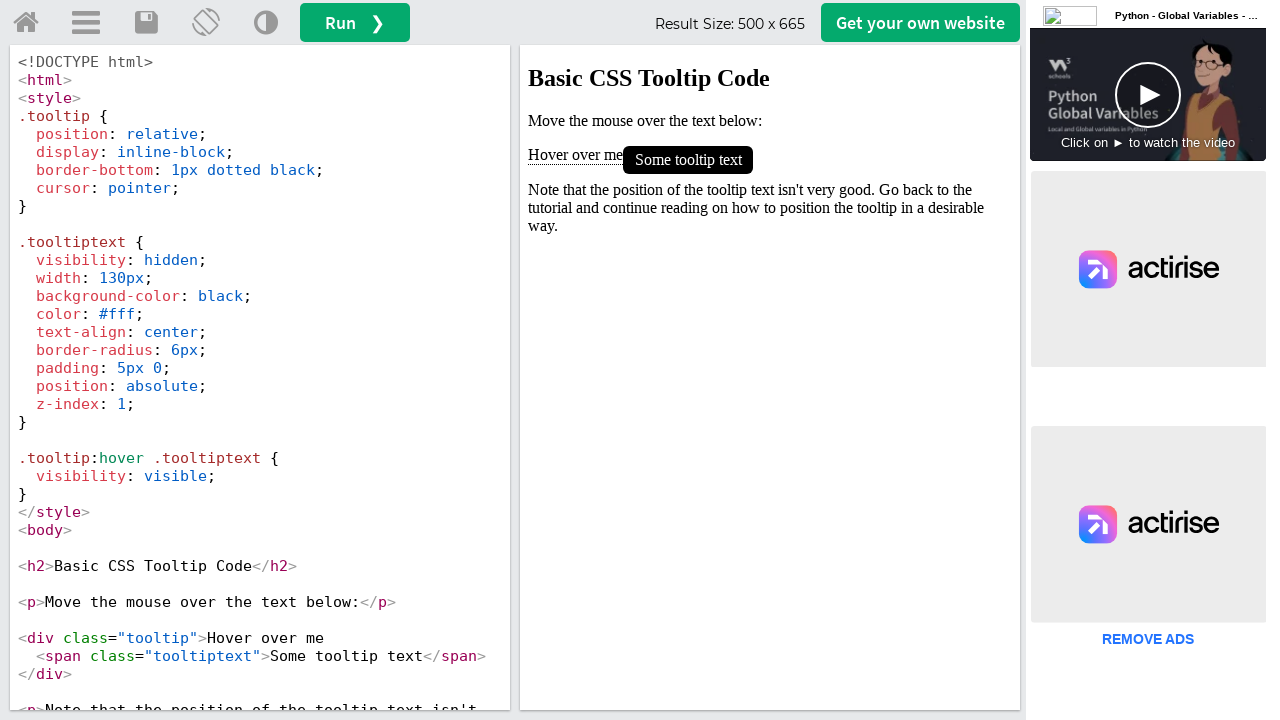

Extracted tooltip text: 'Some tooltip text'
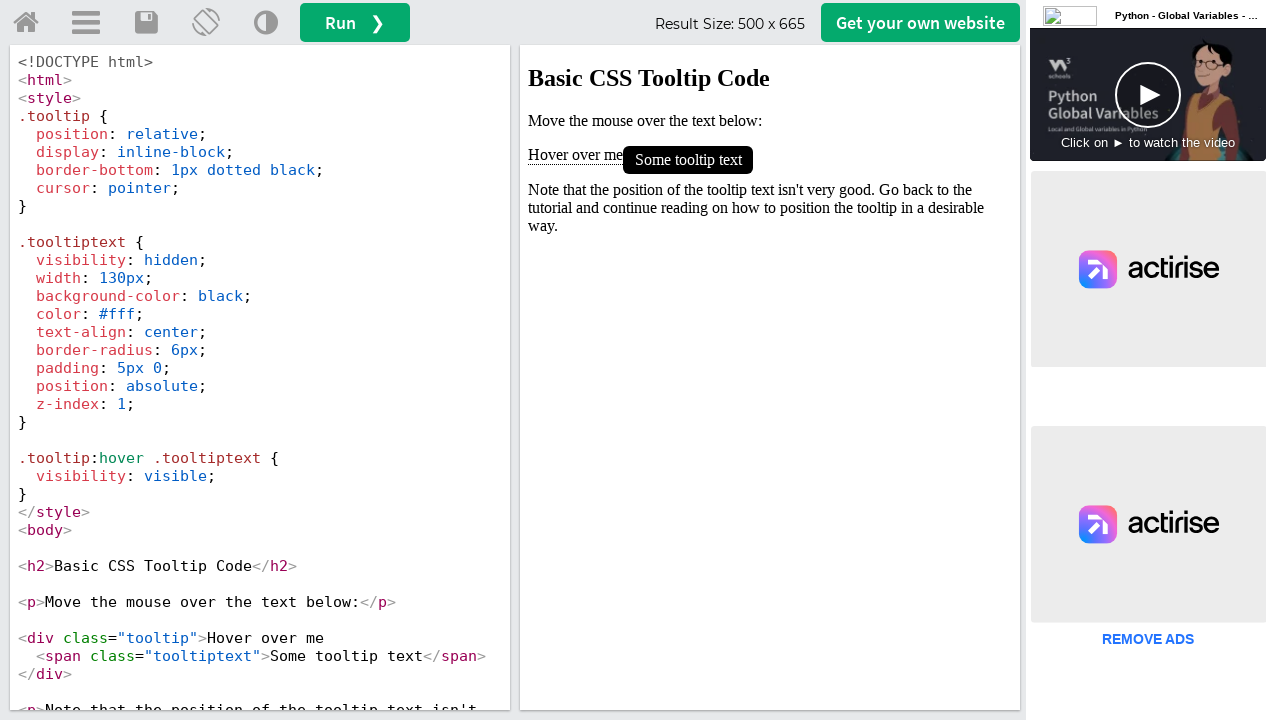

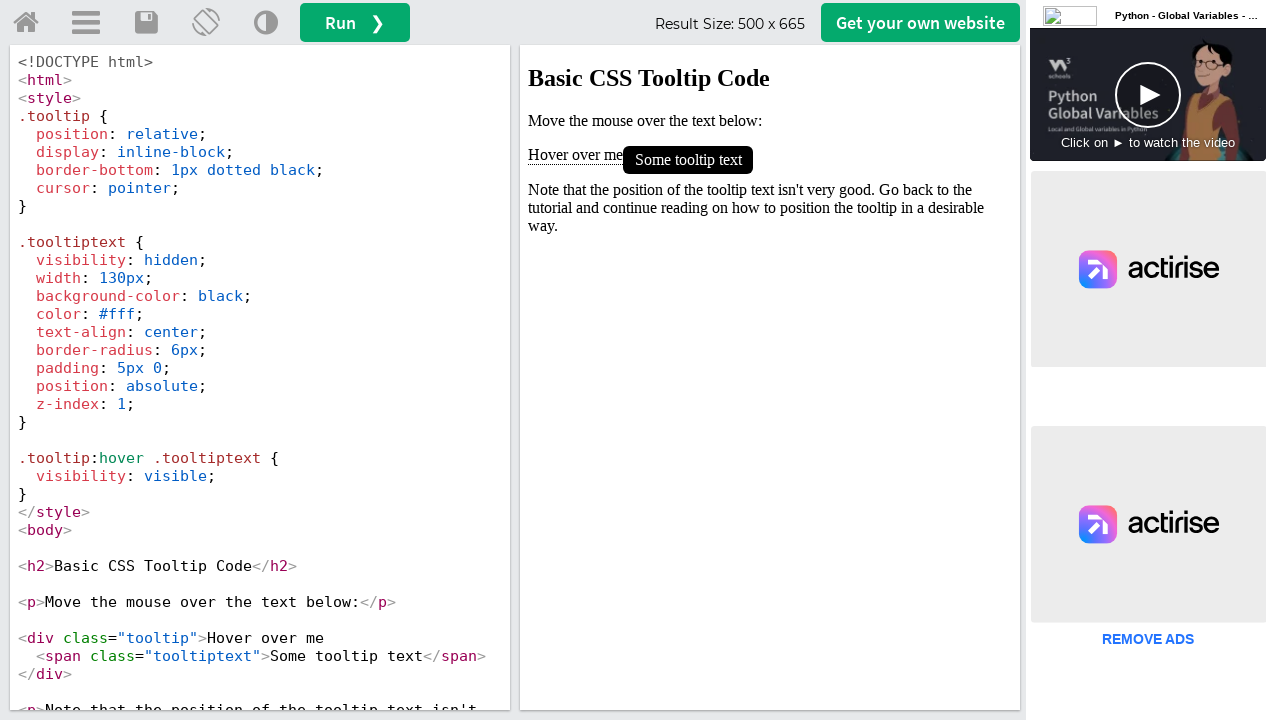